Verifies that the page title is "OrangeHRM"

Starting URL: https://opensource-demo.orangehrmlive.com/web/index.php/auth/login

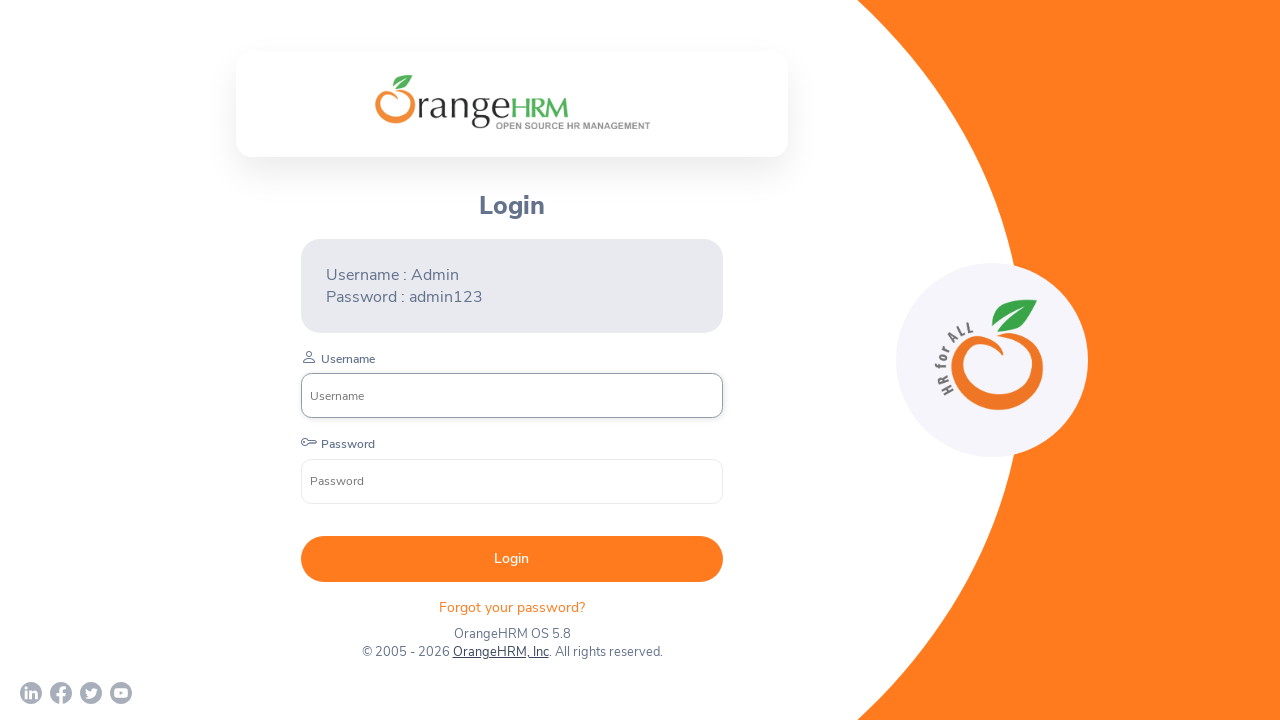

Verified that the page title is 'OrangeHRM'
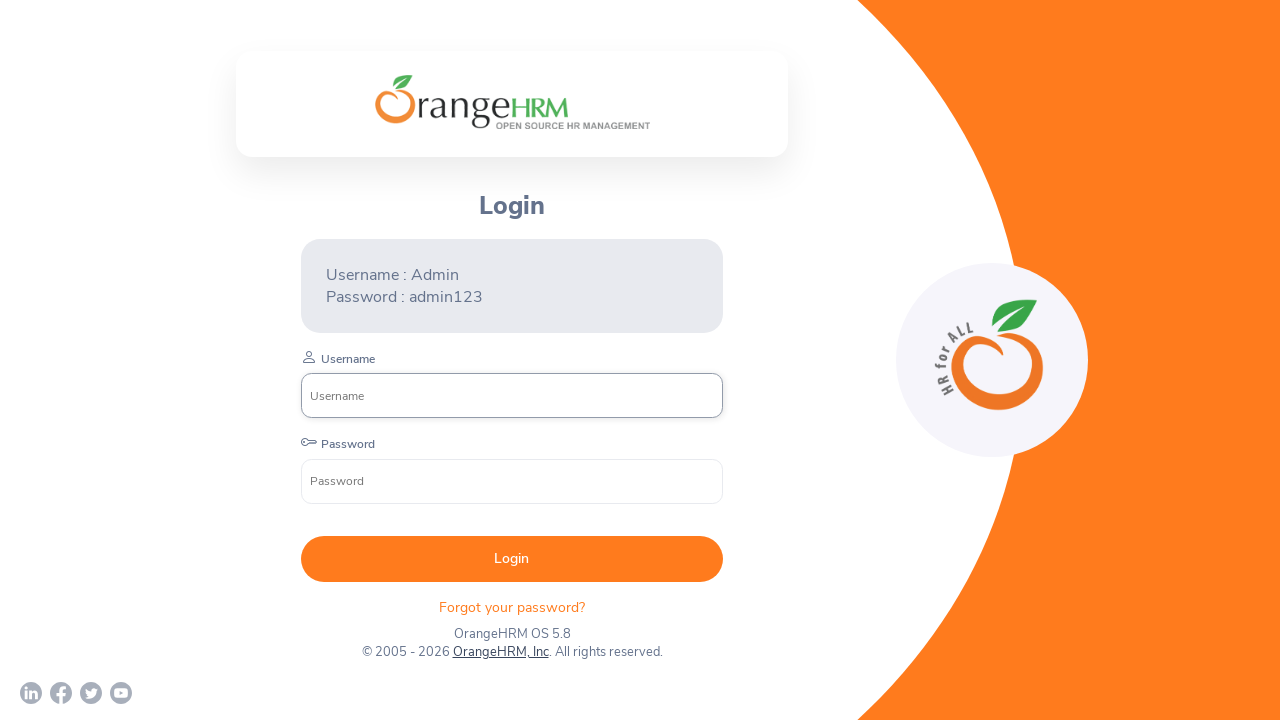

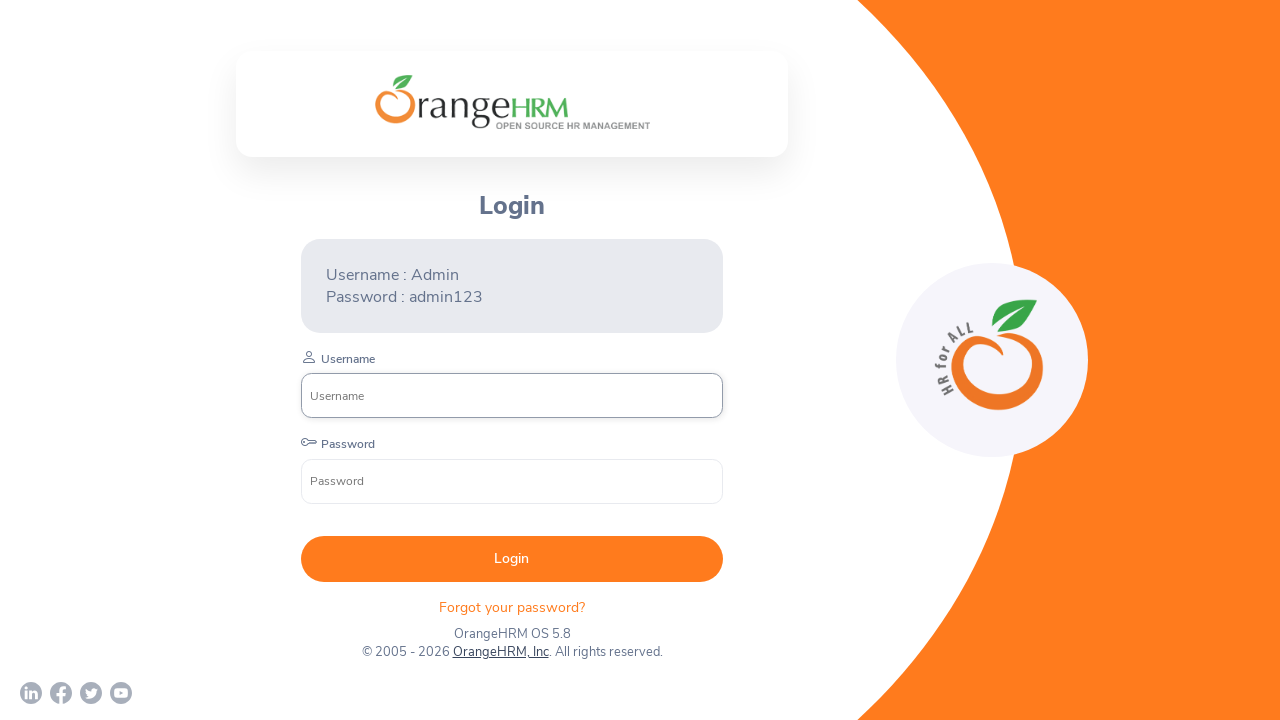